Navigates to the Selenium HQ website and verifies that the URL redirects to selenium.dev

Starting URL: https://www.seleniumhq.org/

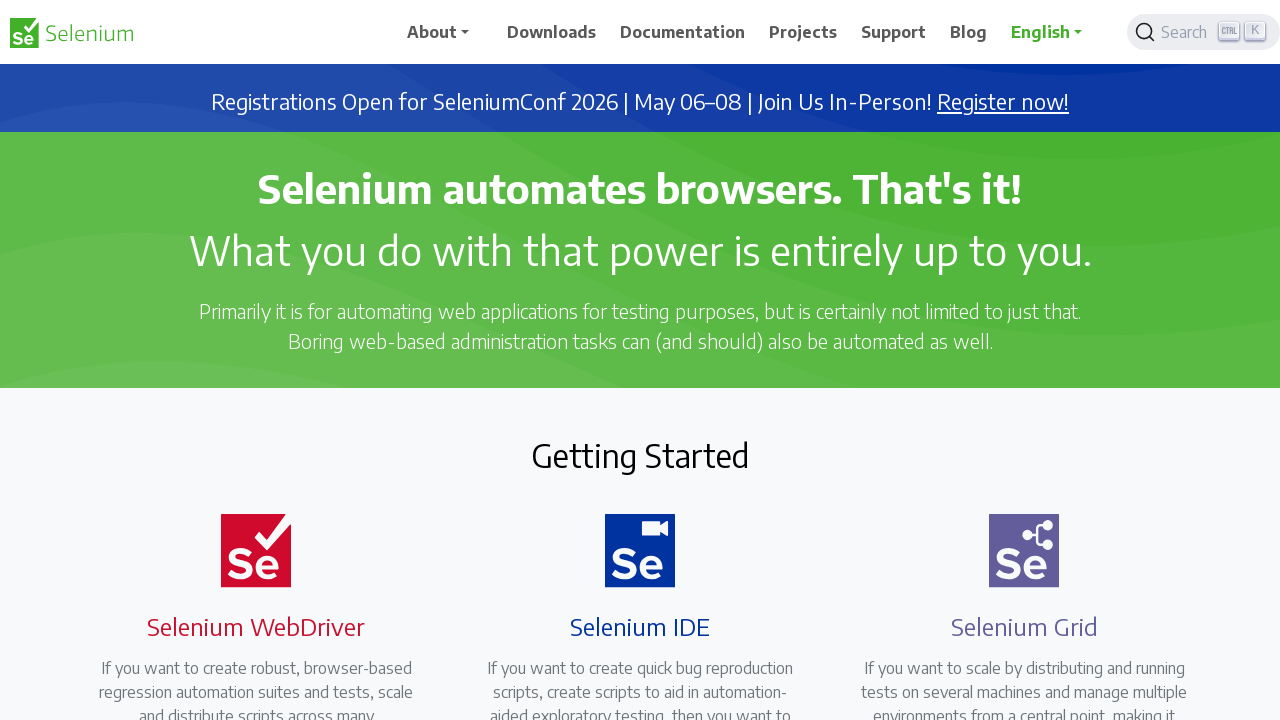

Navigated to https://www.seleniumhq.org/
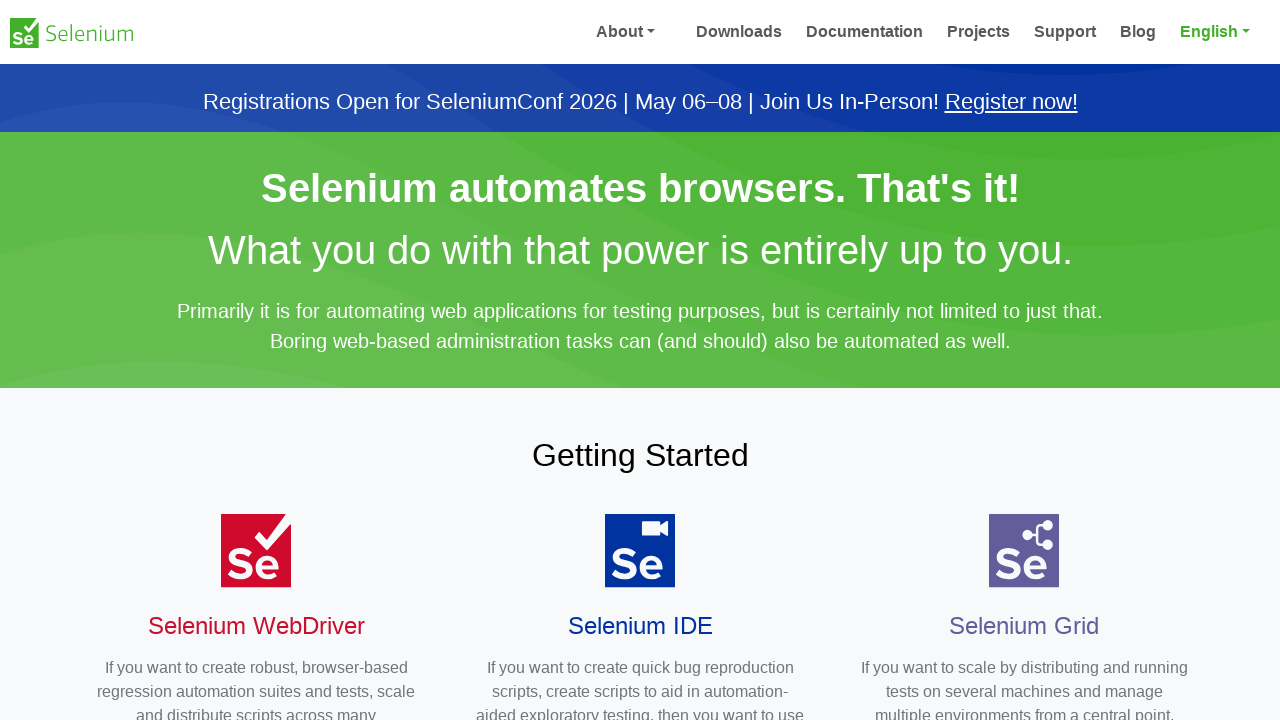

Page fully loaded and network idle
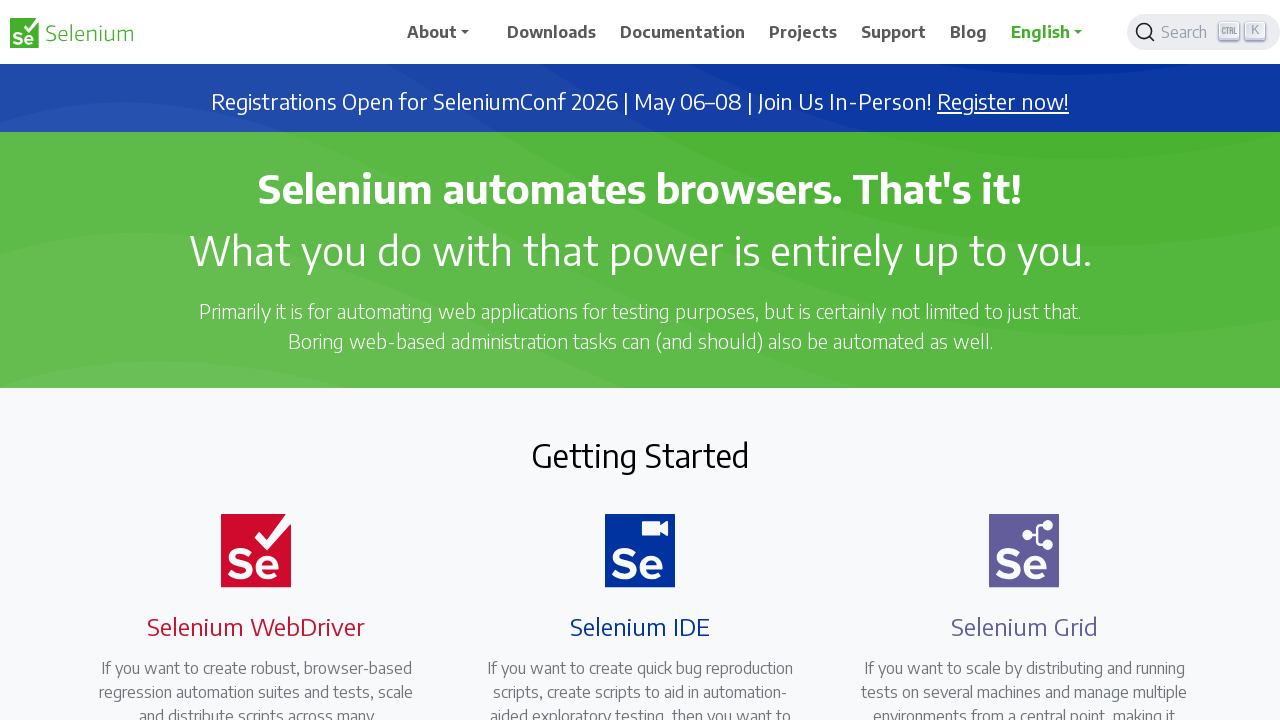

Retrieved current URL: https://www.selenium.dev/
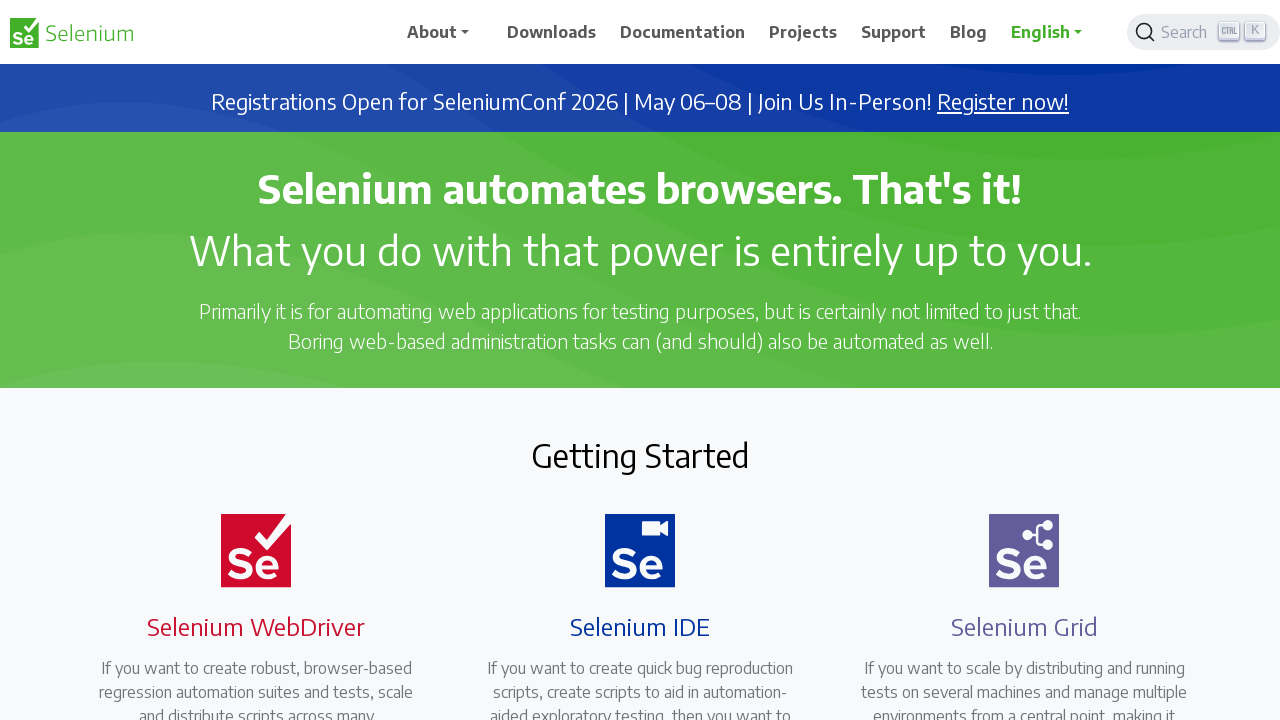

Verified URL redirected to https://www.selenium.dev/
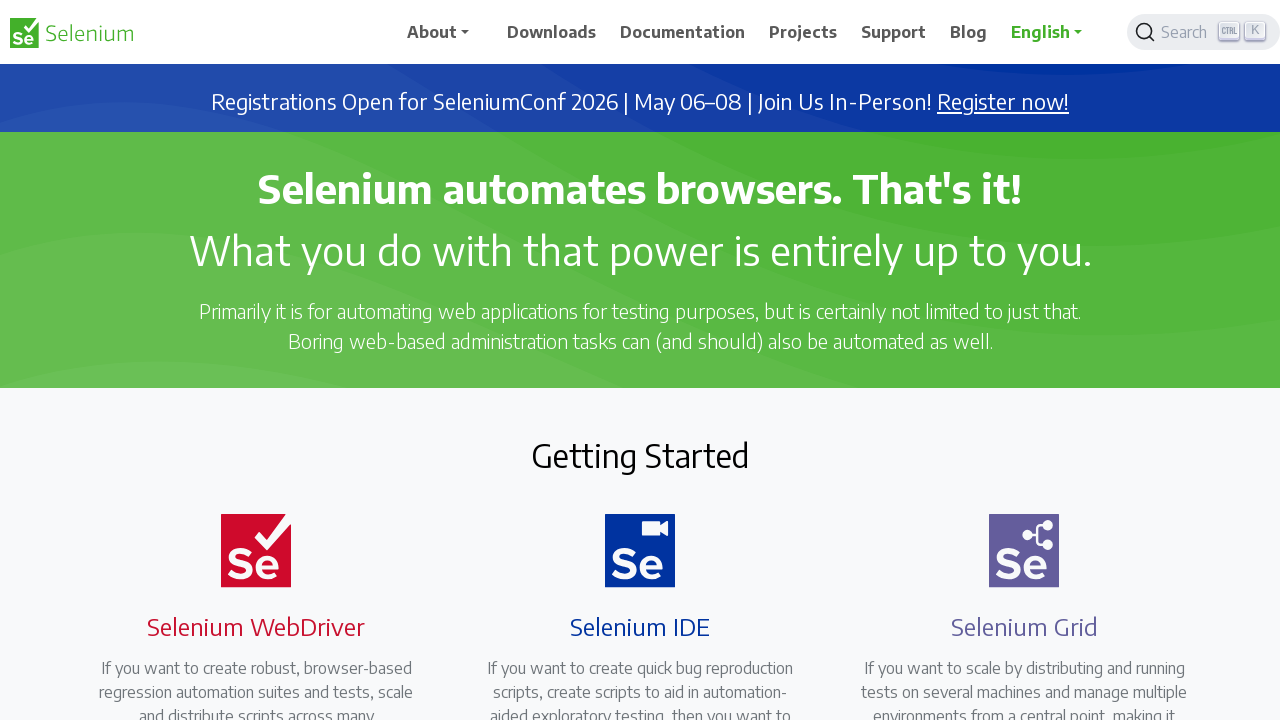

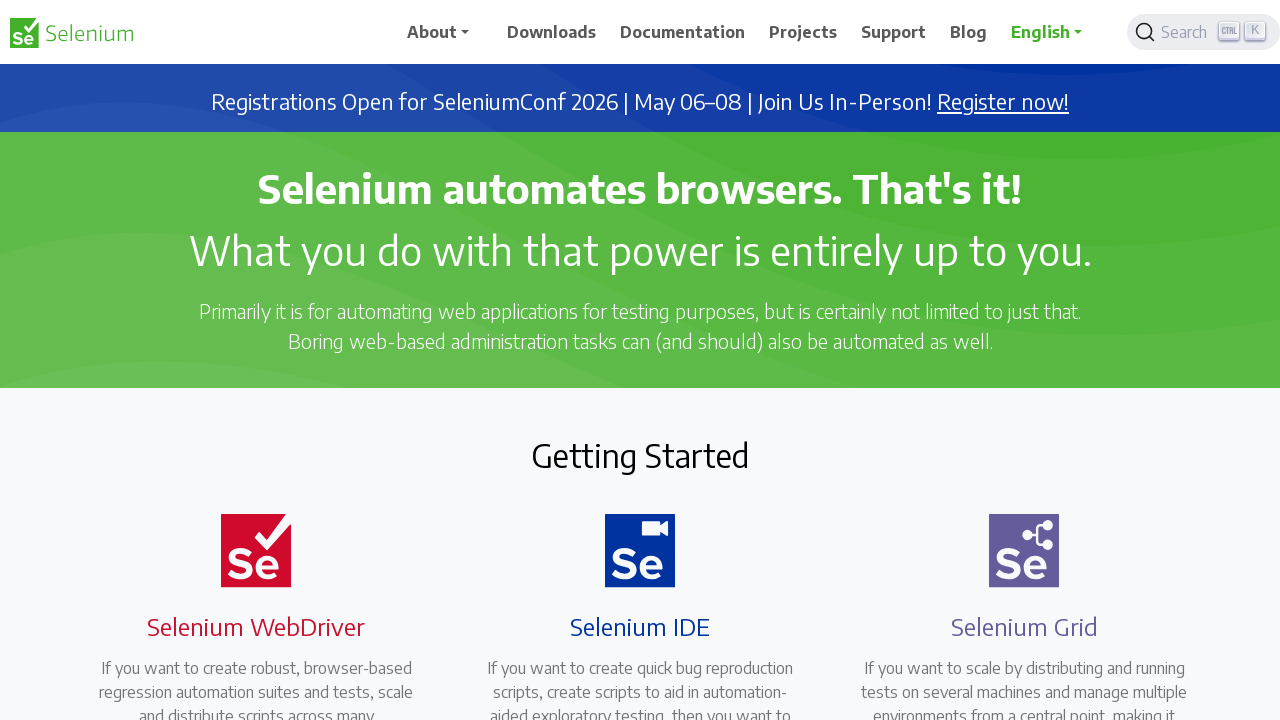